Tests dropdown selection functionality on OrangeHRM's free trial form by selecting country values using different methods

Starting URL: https://www.orangehrm.com/en/try-it-free

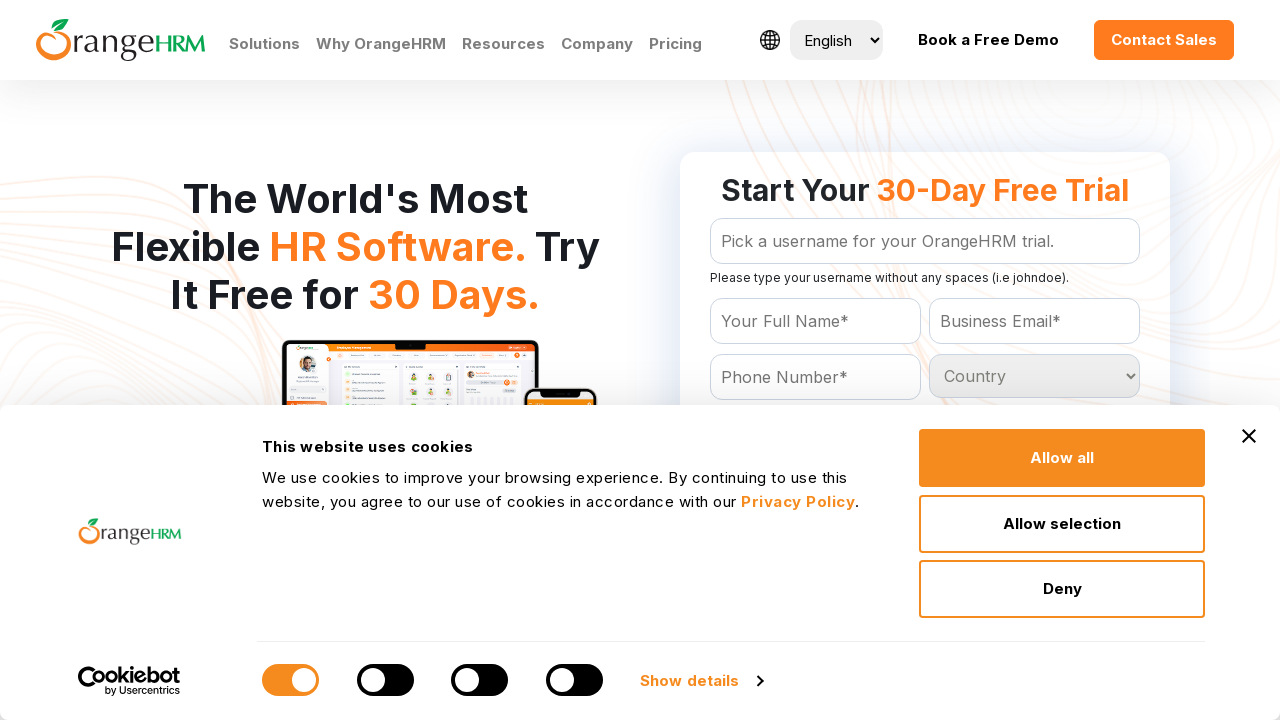

Waited for country dropdown to load
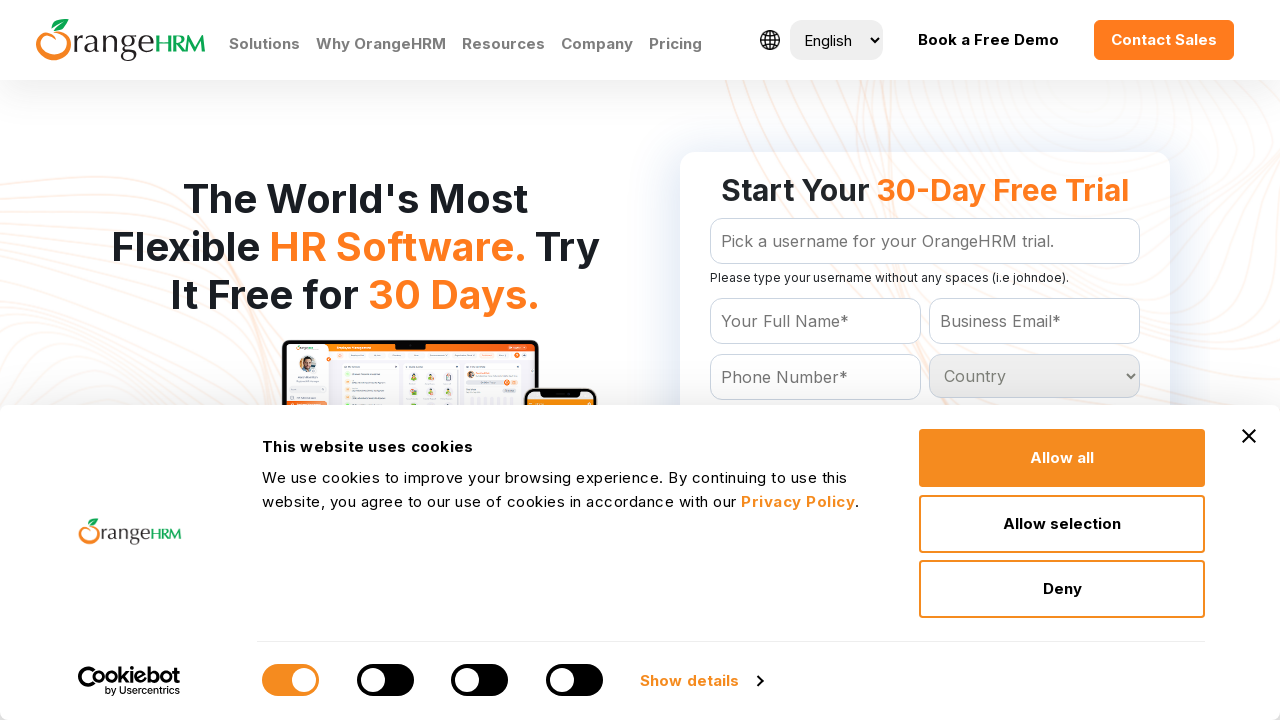

Selected country by index (5th option) on #Form_getForm_Country
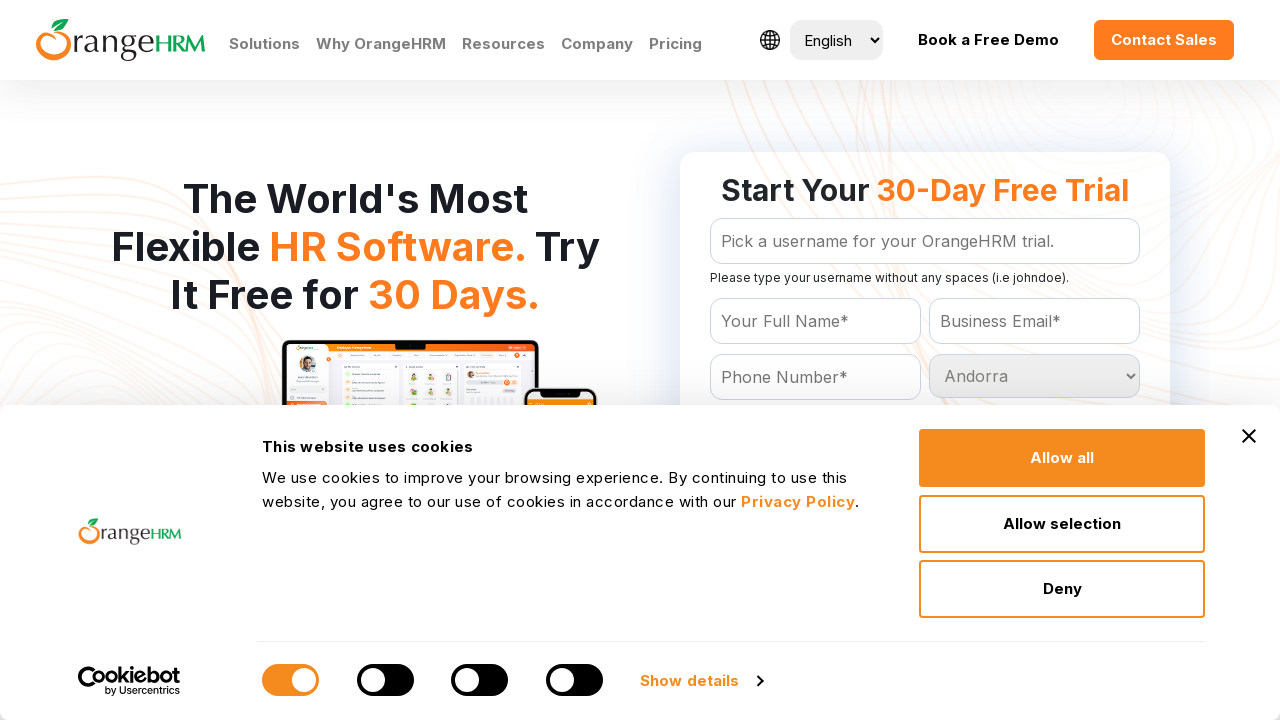

Selected country by visible text 'India' on #Form_getForm_Country
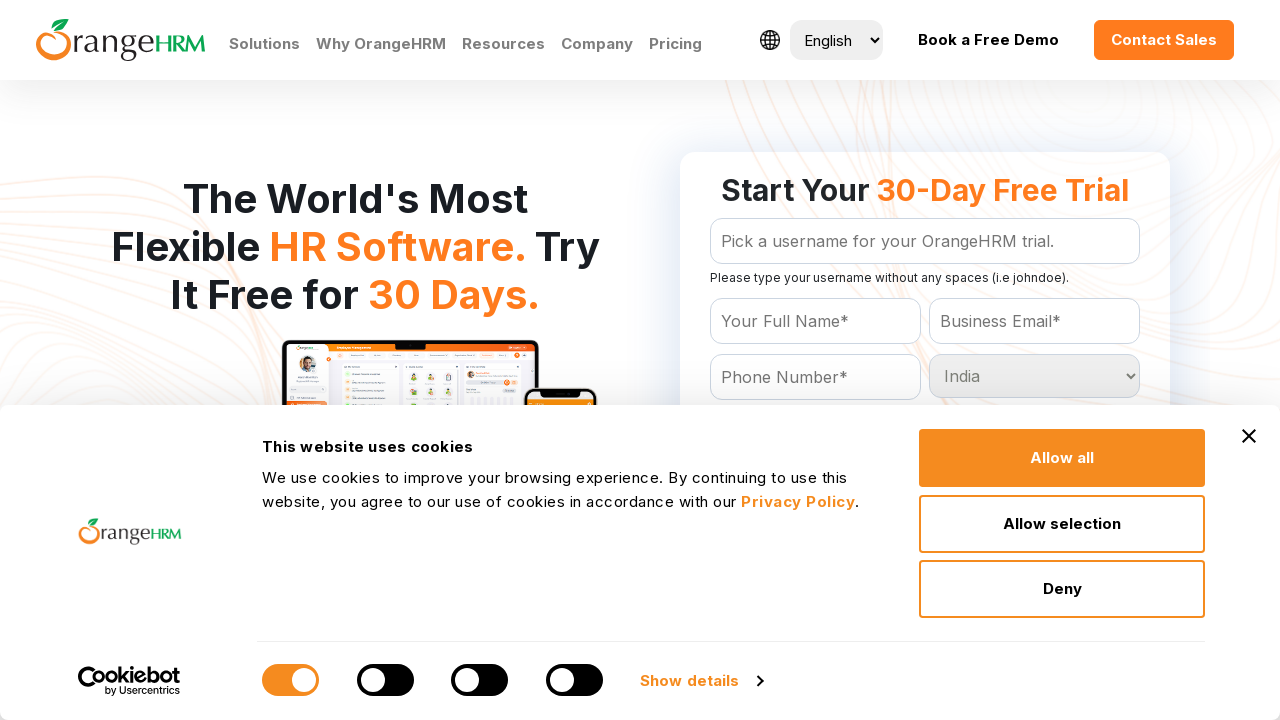

Selected country by value 'France' on #Form_getForm_Country
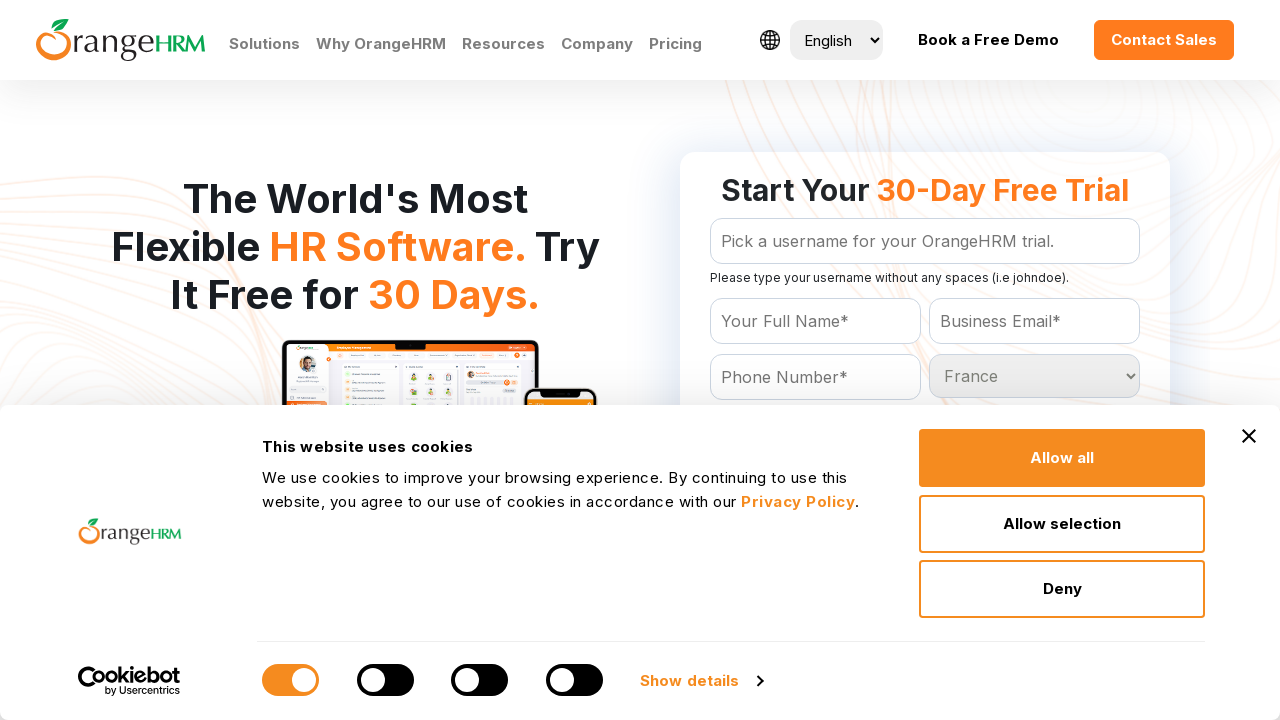

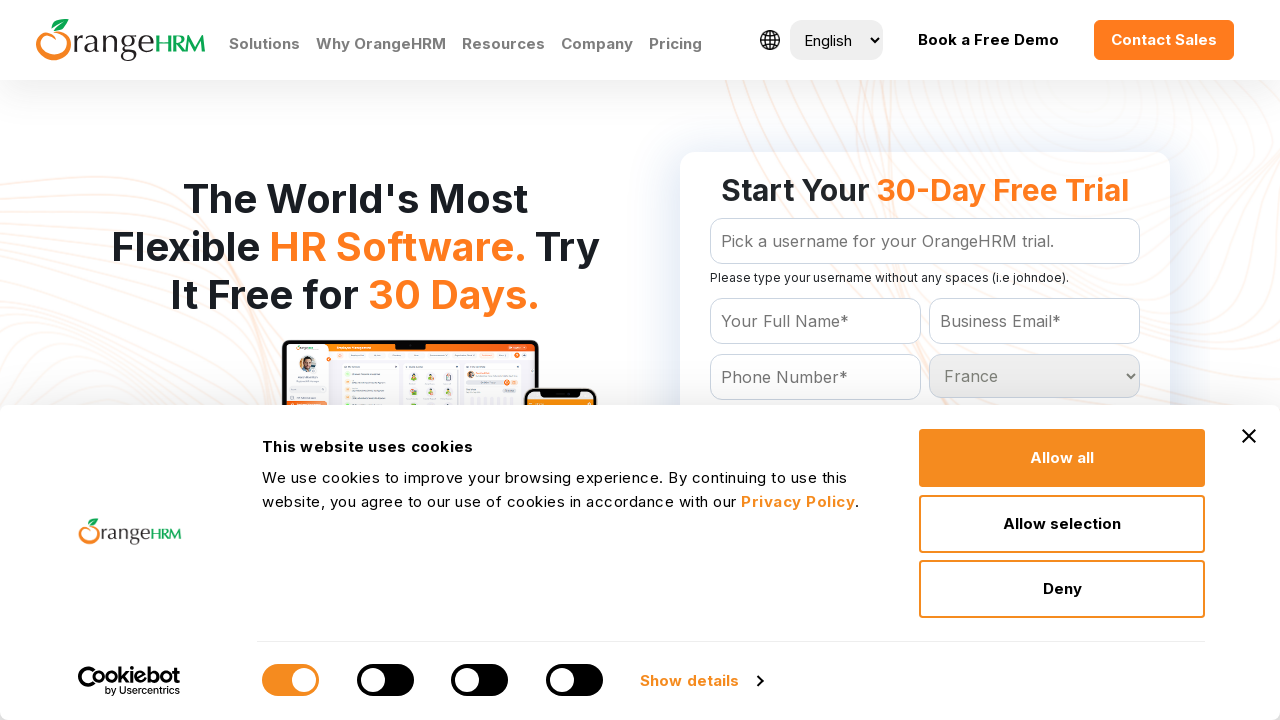